Tests a text box form by filling in user name, email, current address, and permanent address fields, then submitting the form

Starting URL: https://demoqa.com/text-box

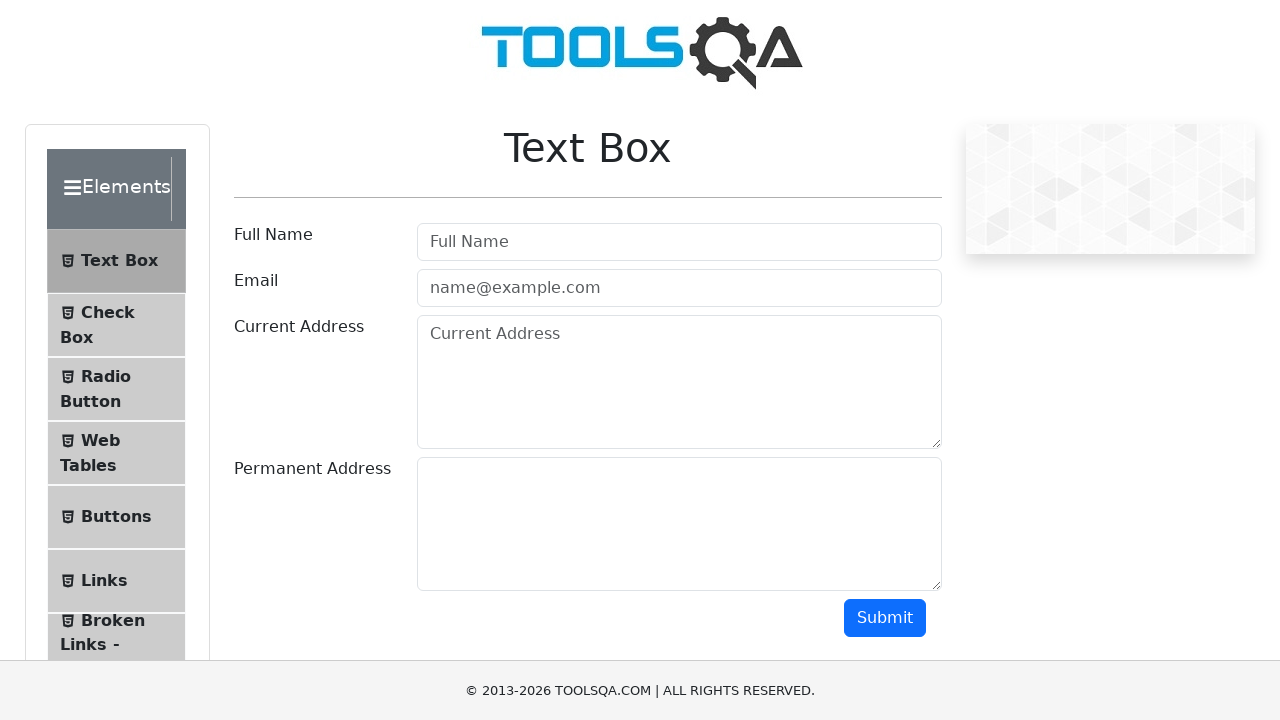

Clicked on username field at (679, 242) on #userName
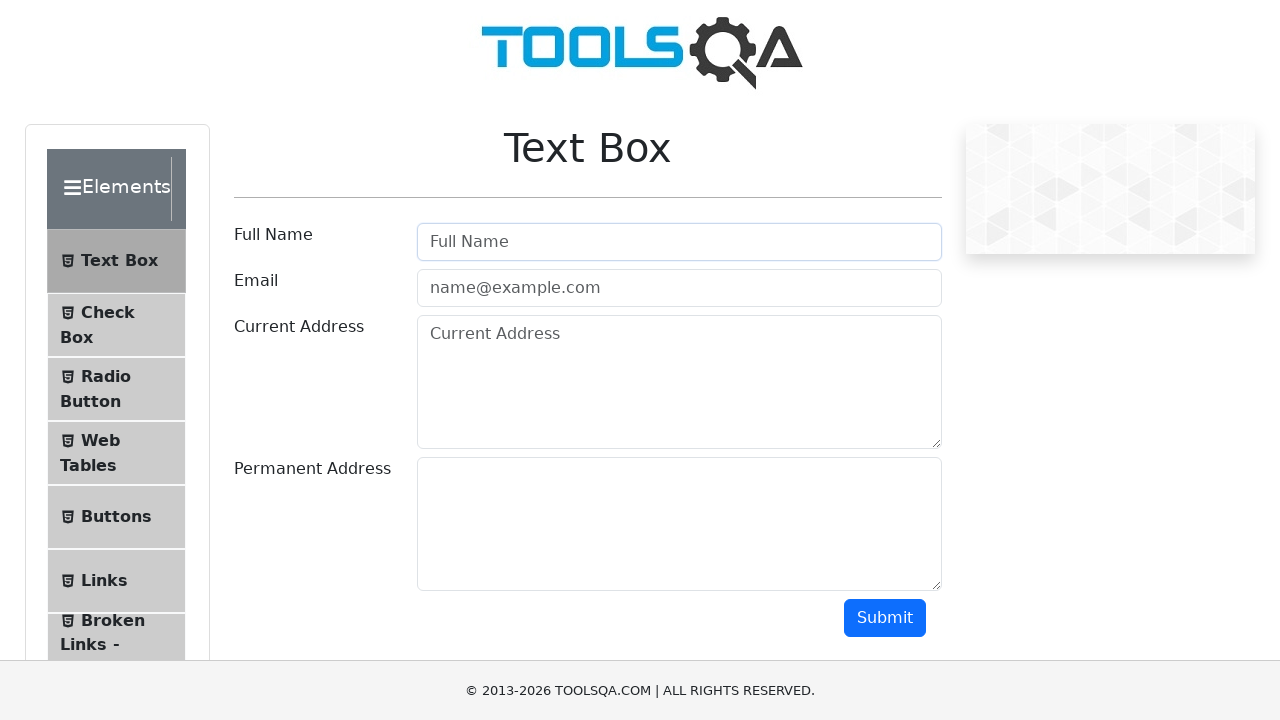

Filled username field with 'Marcus' on #userName
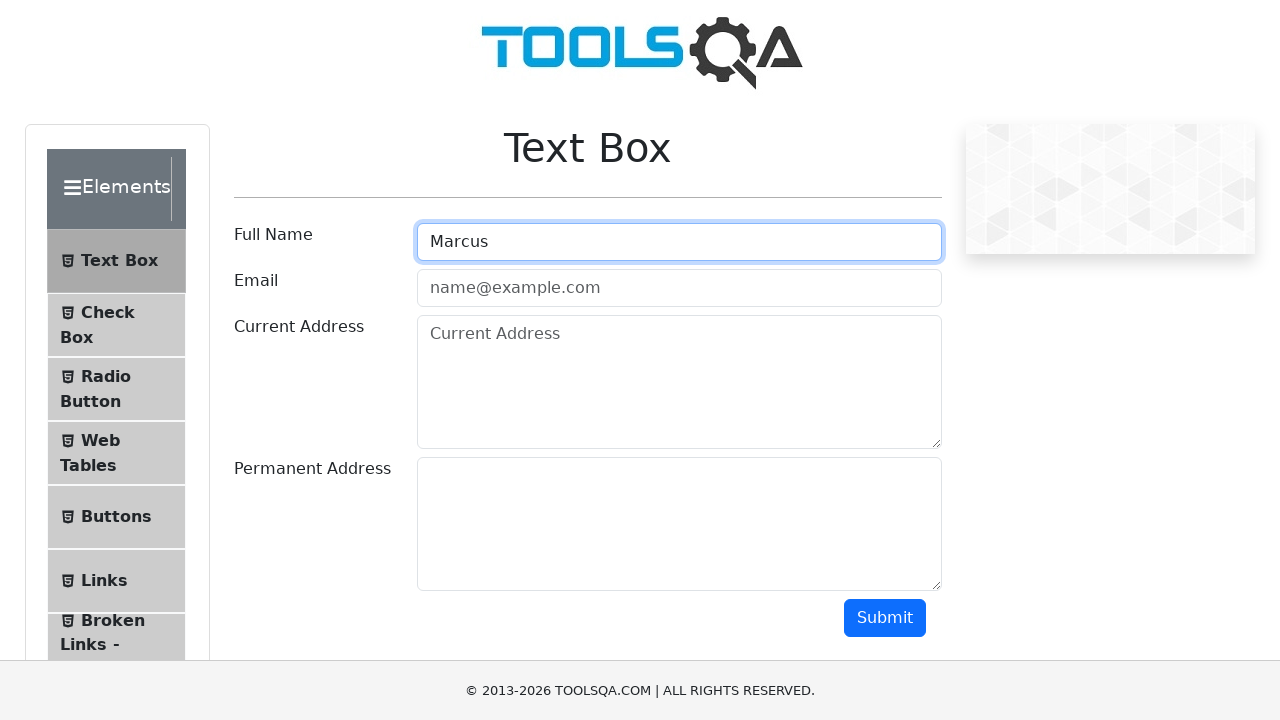

Clicked on email field at (679, 288) on input.mr-sm-2[placeholder='name@example.com']
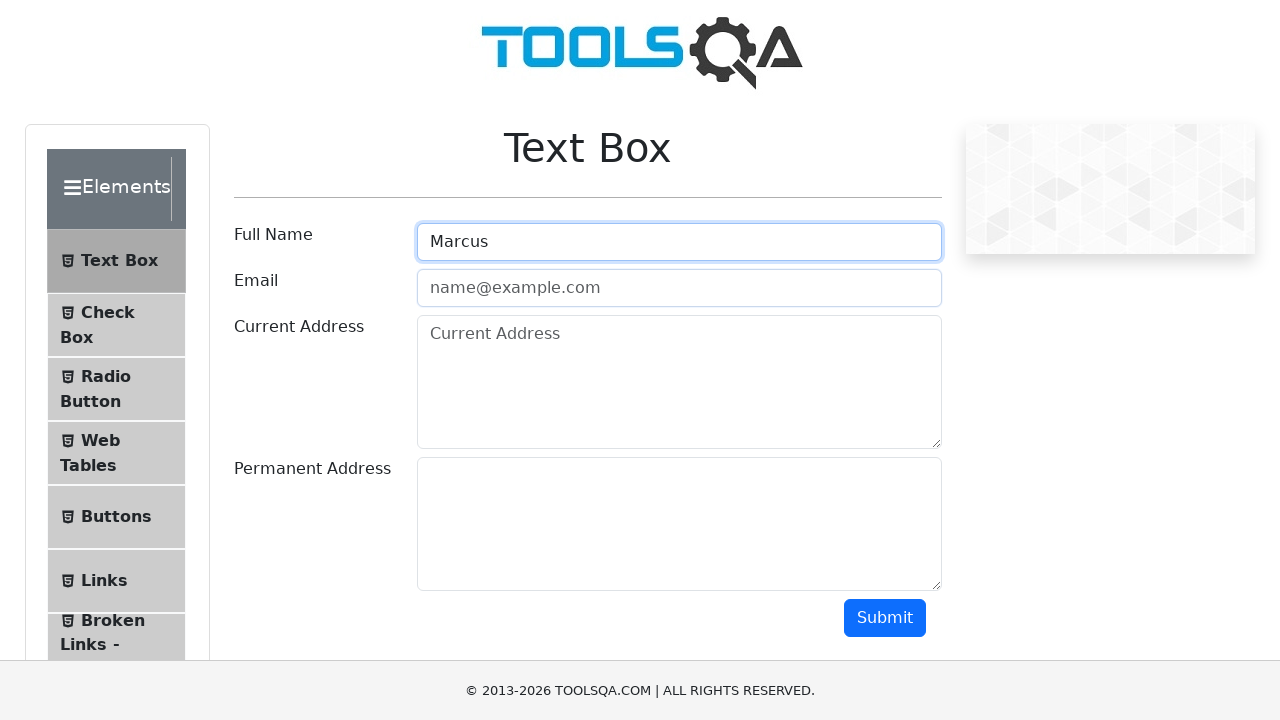

Filled email field with 'marcus.test2024@gmail.com' on input.mr-sm-2[placeholder='name@example.com']
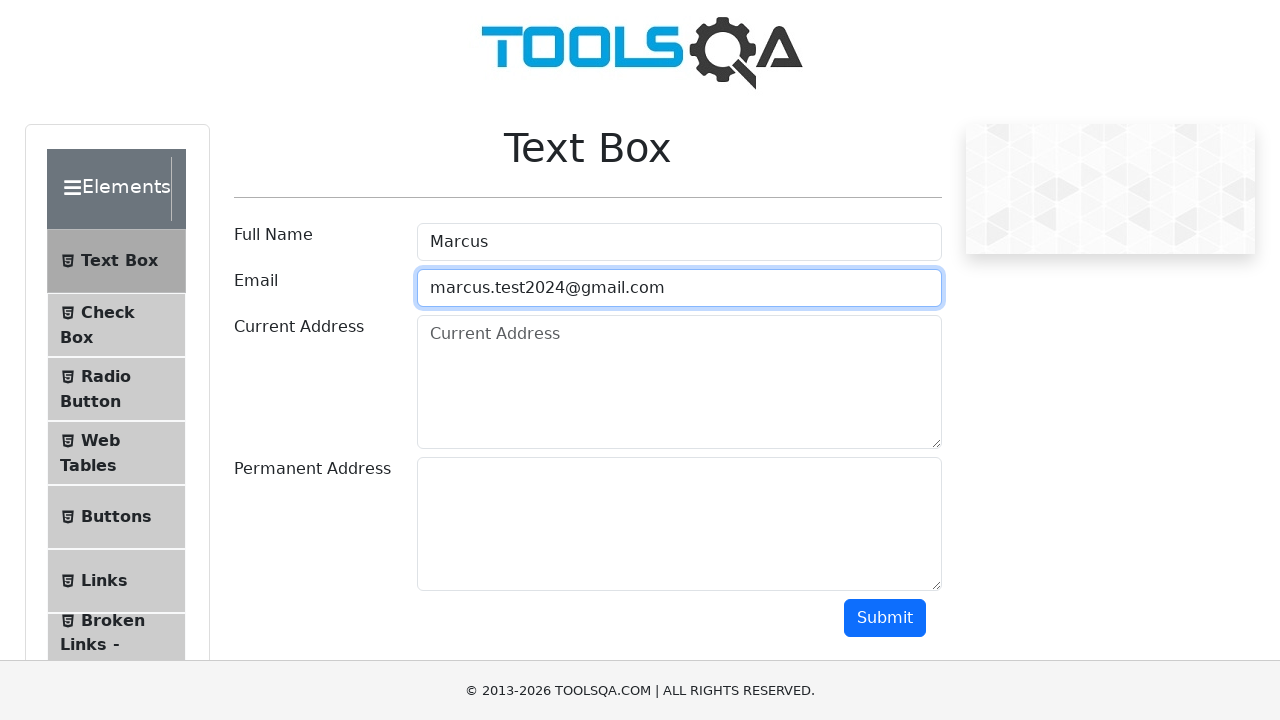

Clicked on current address field at (679, 382) on textarea#currentAddress
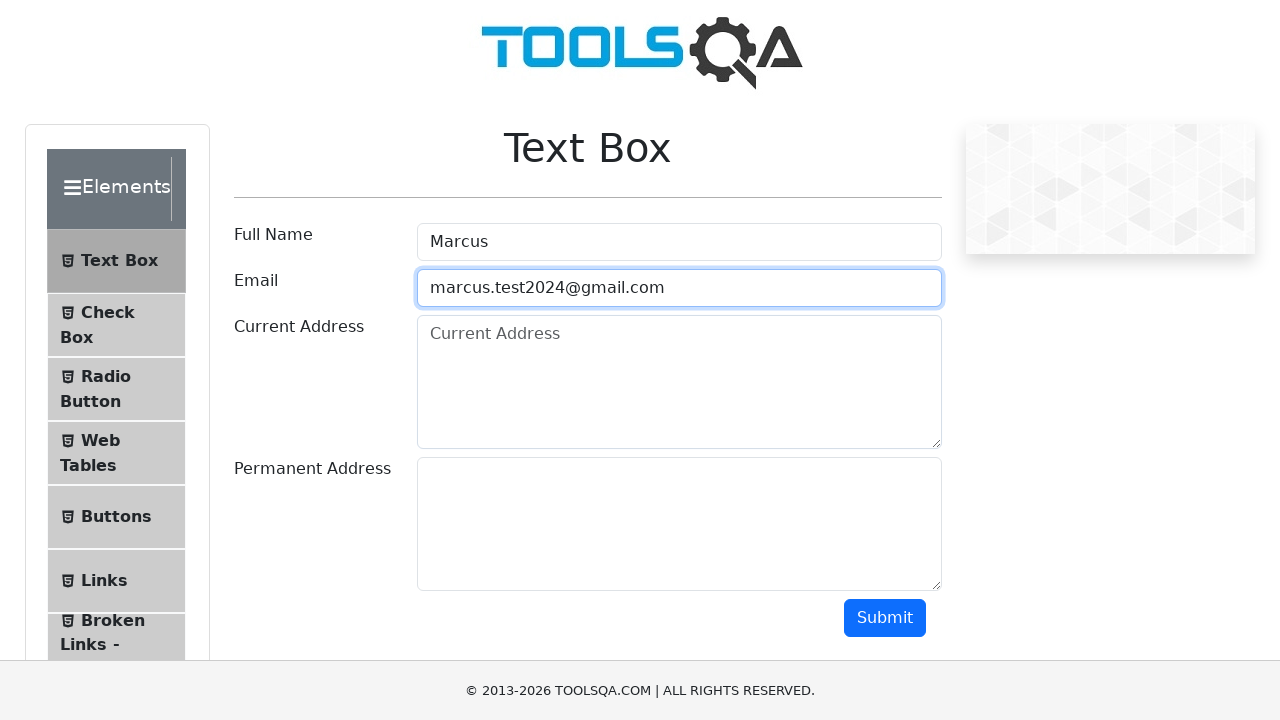

Filled current address field with '123 Main Street, Apt 4B, New York, NY 10001' on textarea#currentAddress
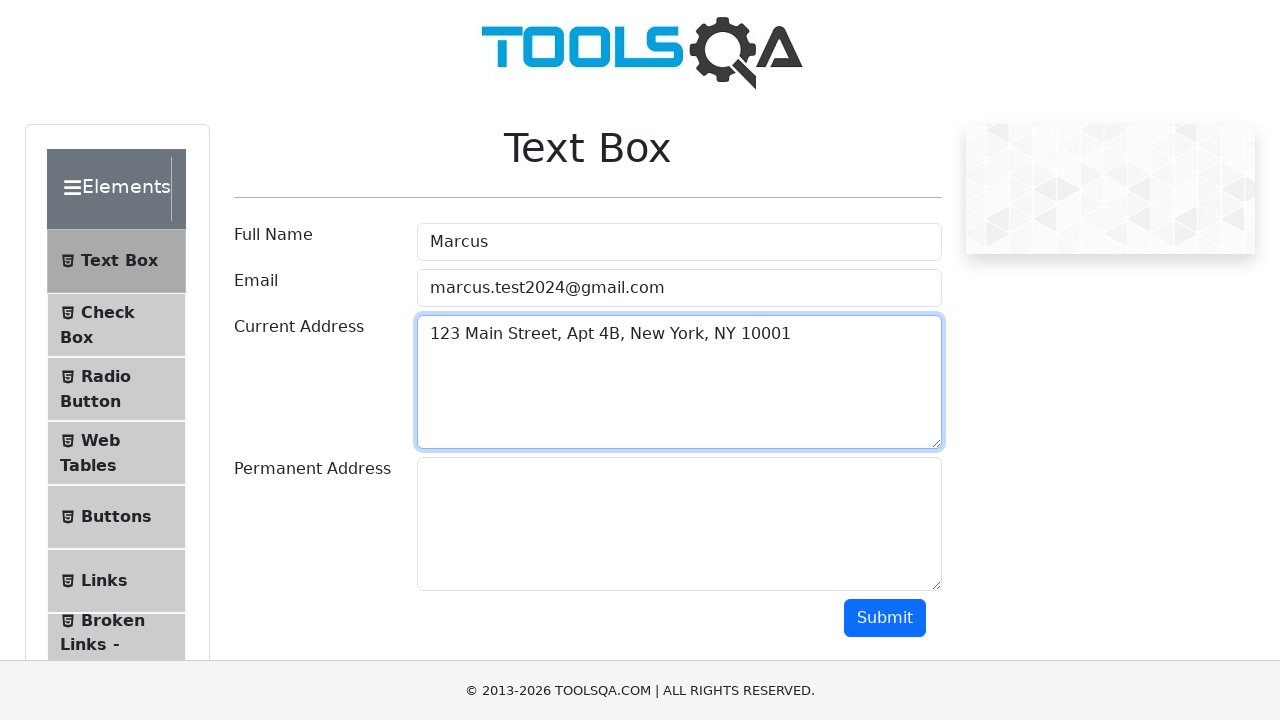

Clicked on permanent address field at (679, 524) on #permanentAddress
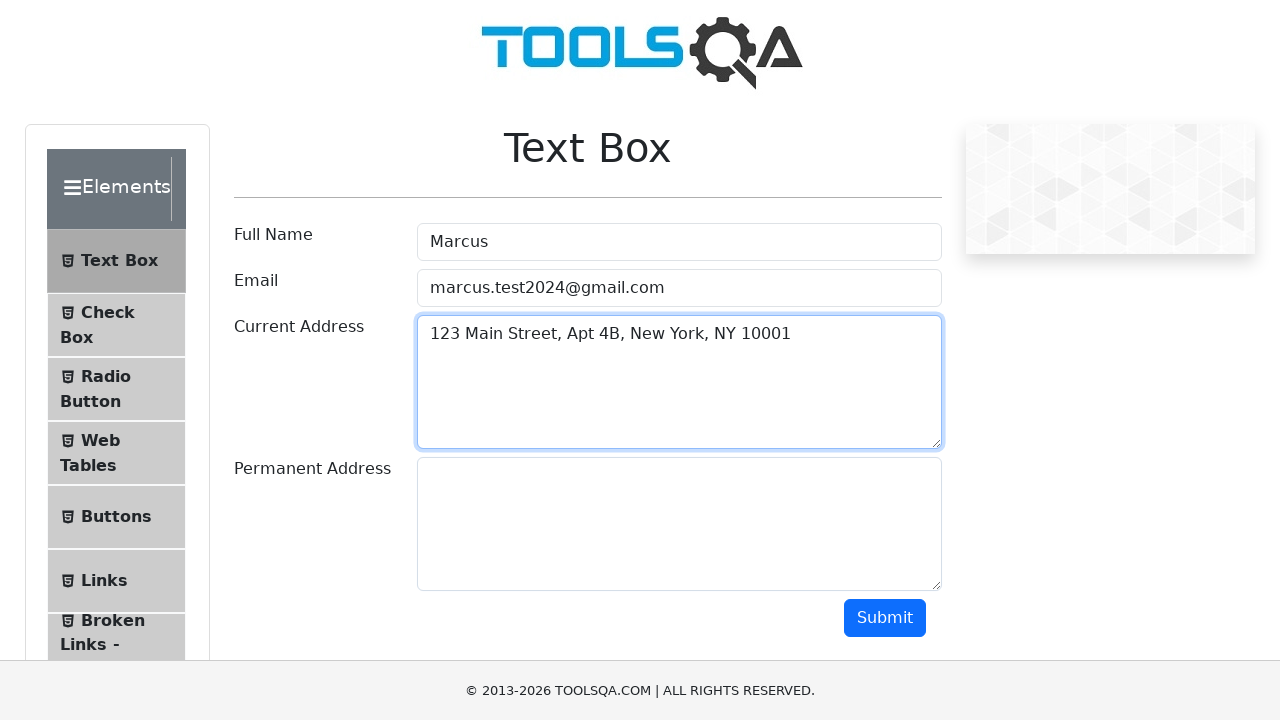

Filled permanent address field with '456 Oak Avenue, Chicago, IL 60601' on #permanentAddress
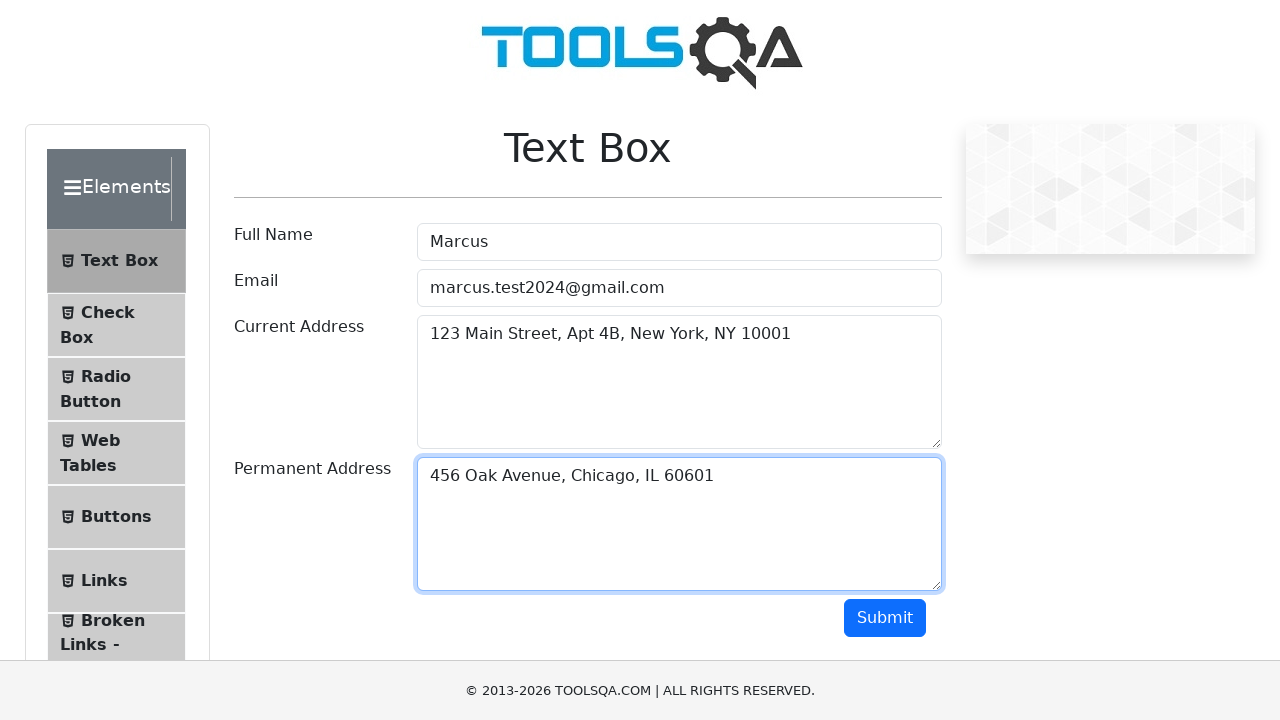

Clicked submit button to submit the form at (885, 618) on button.btn.btn-primary
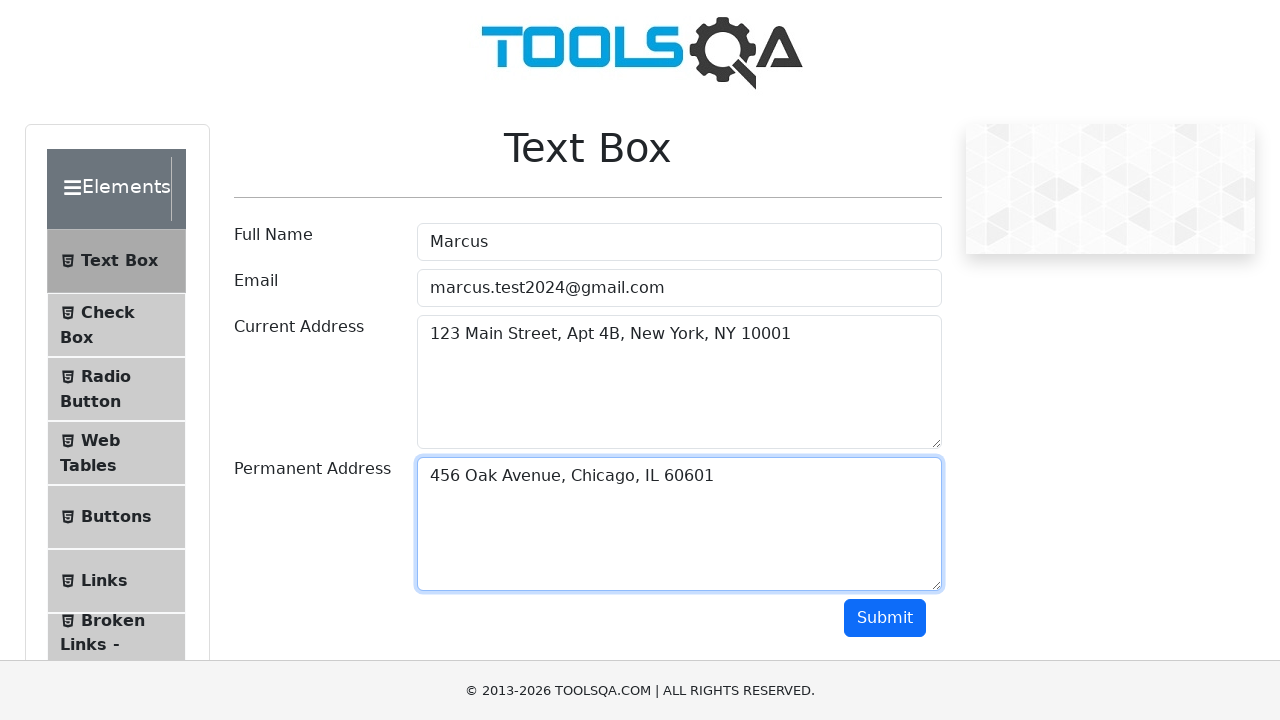

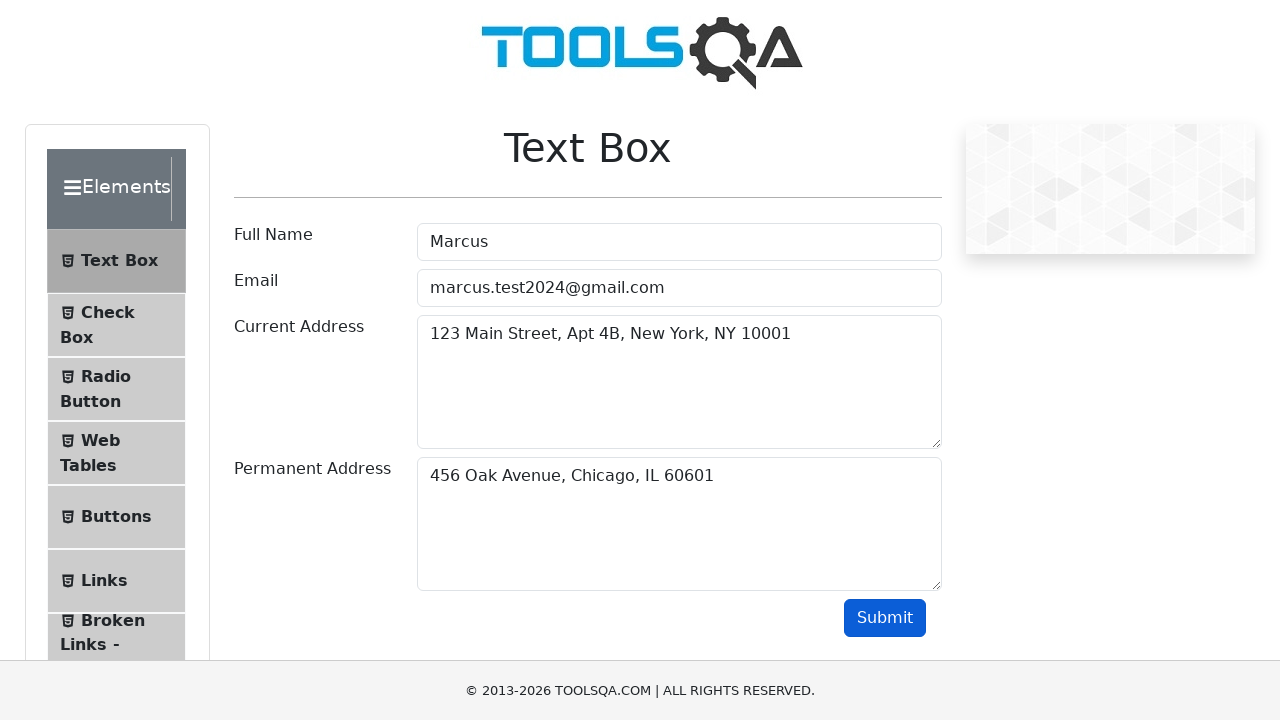